Tests that error icons appear when login fails with empty credentials, and that clicking the close button removes the error icons

Starting URL: https://www.saucedemo.com/

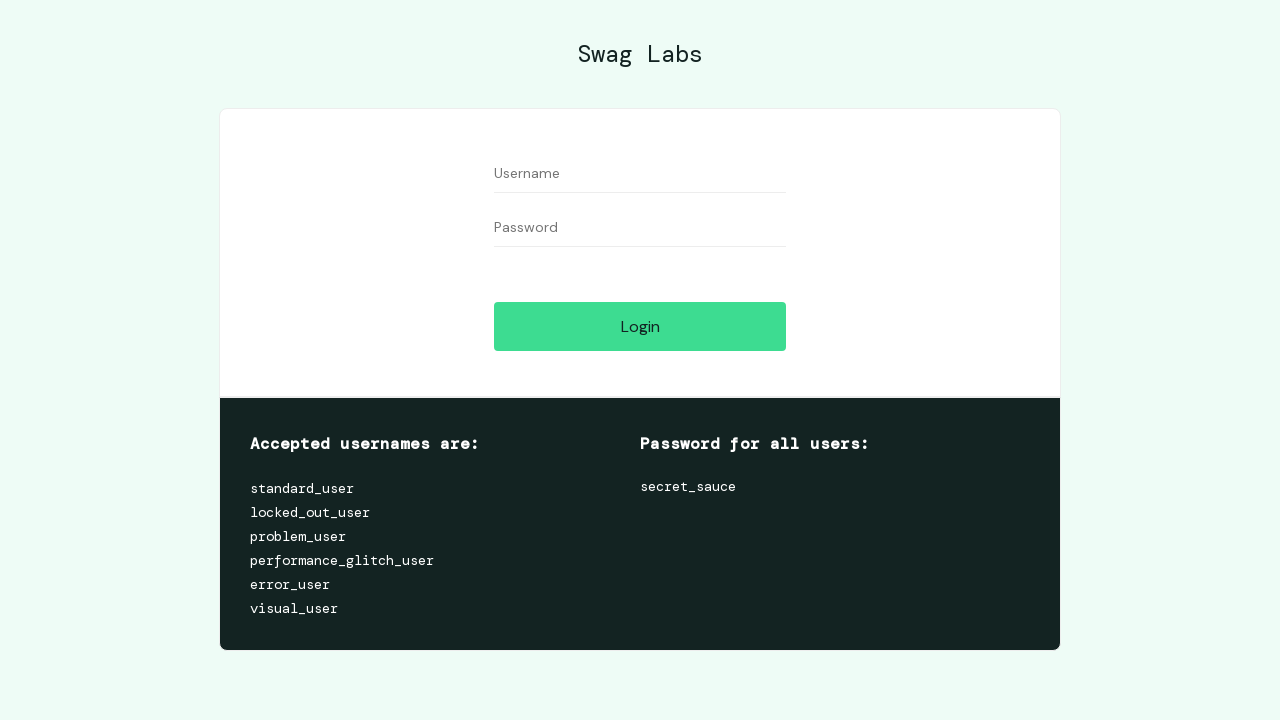

Login button became visible
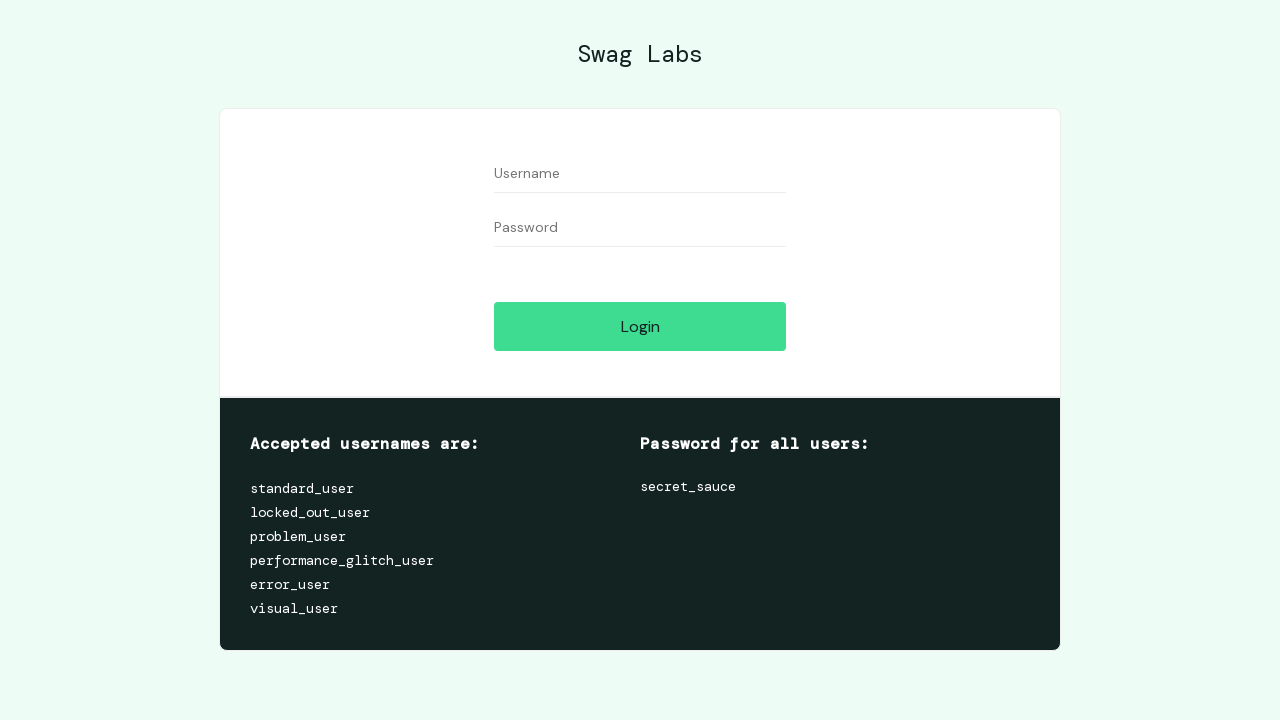

Clicked login button with empty credentials at (640, 326) on #login-button
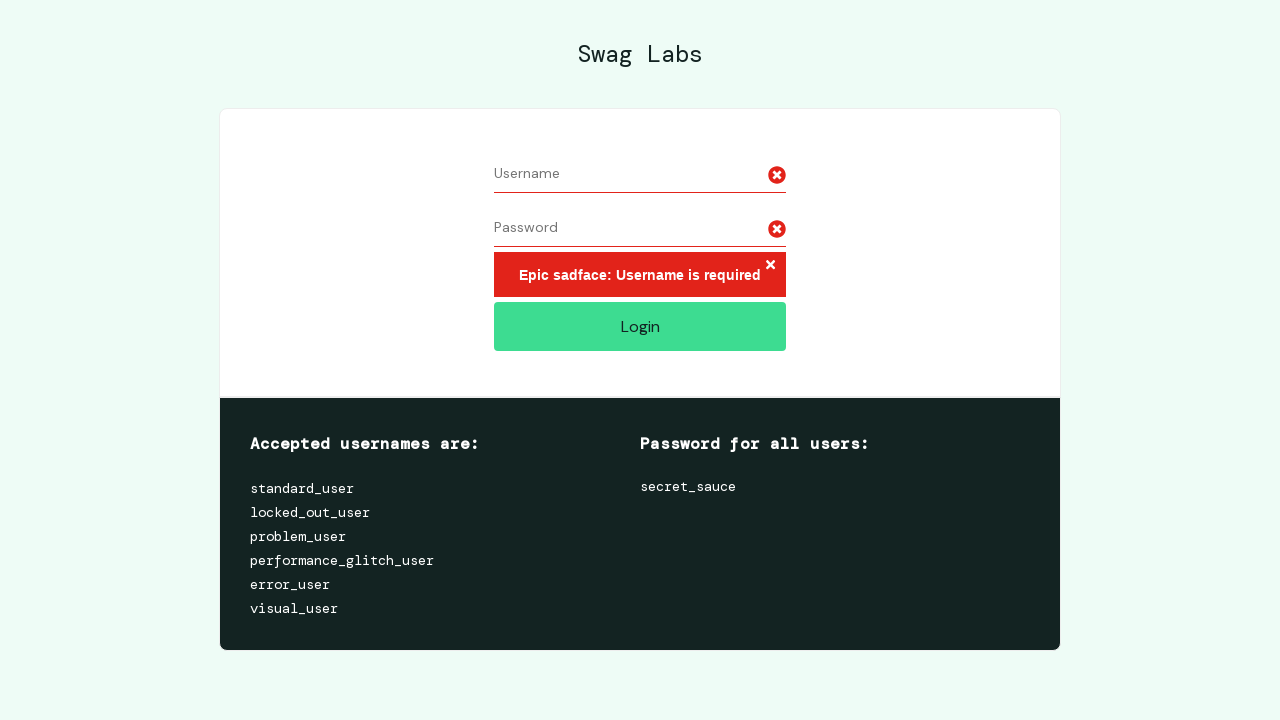

Error icons appeared on screen
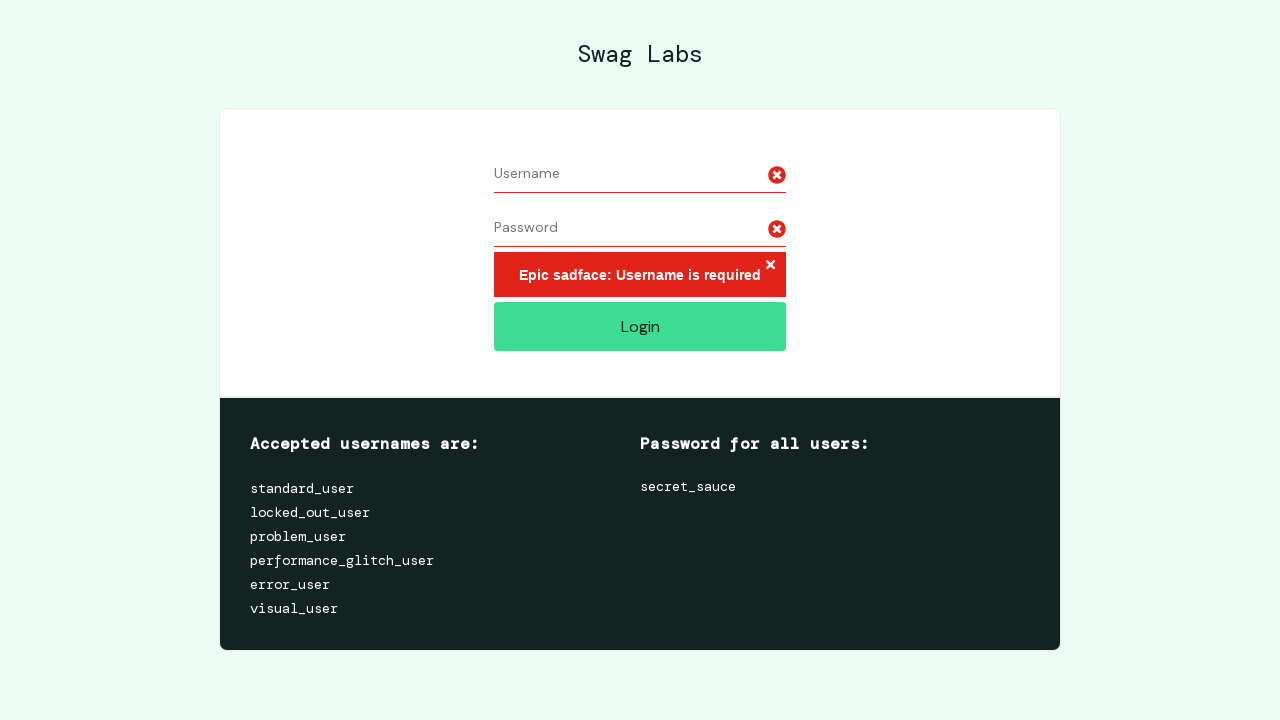

Verified multiple error icons are present
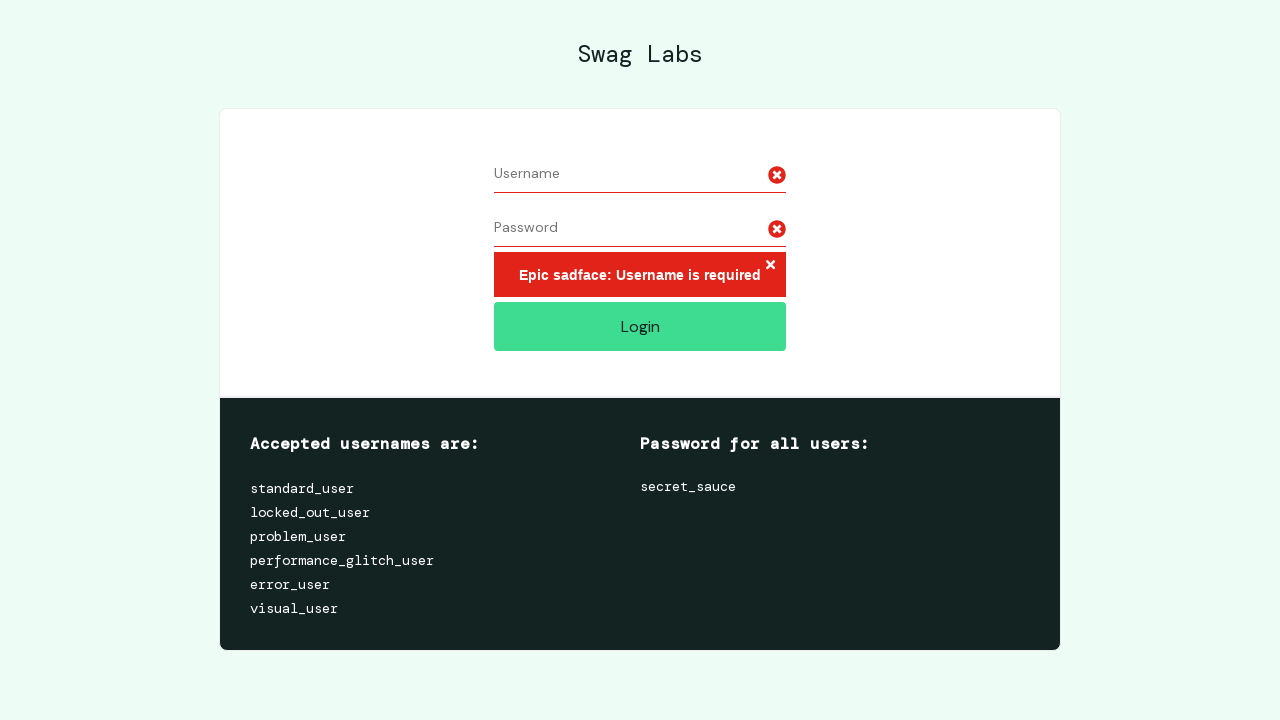

Error close button became visible
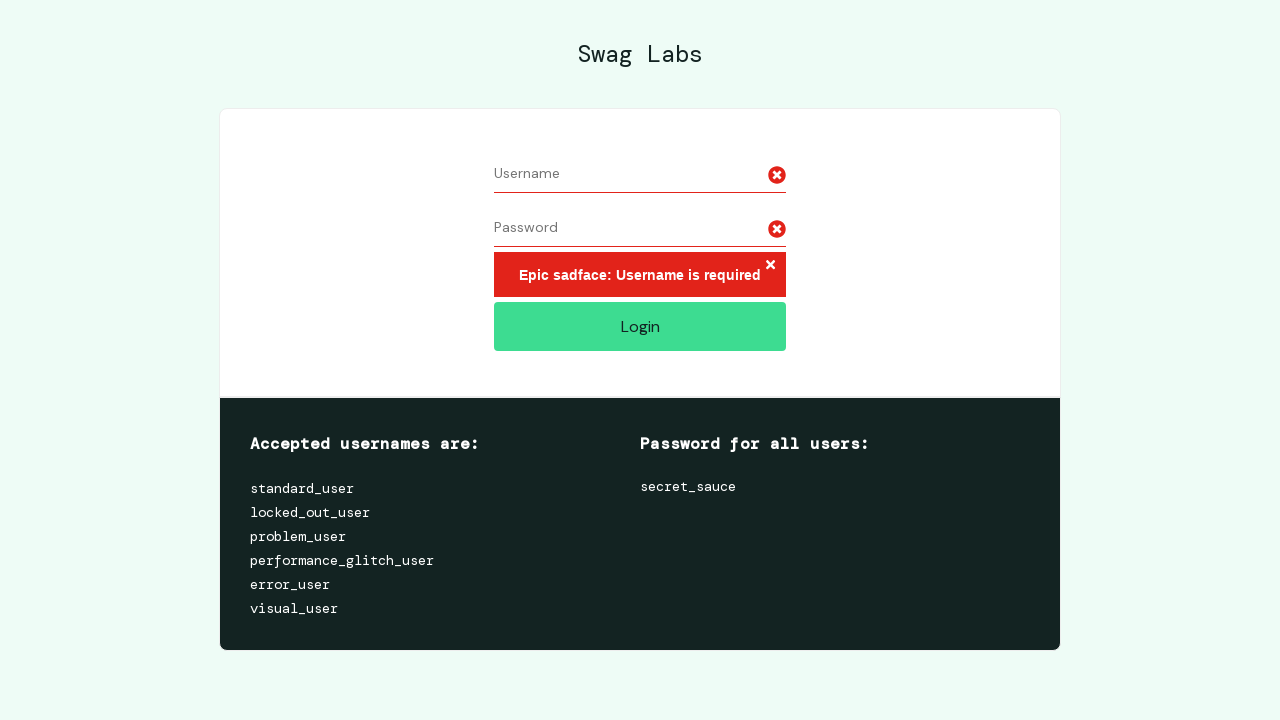

Clicked error close button to dismiss error icons at (770, 266) on .error-button
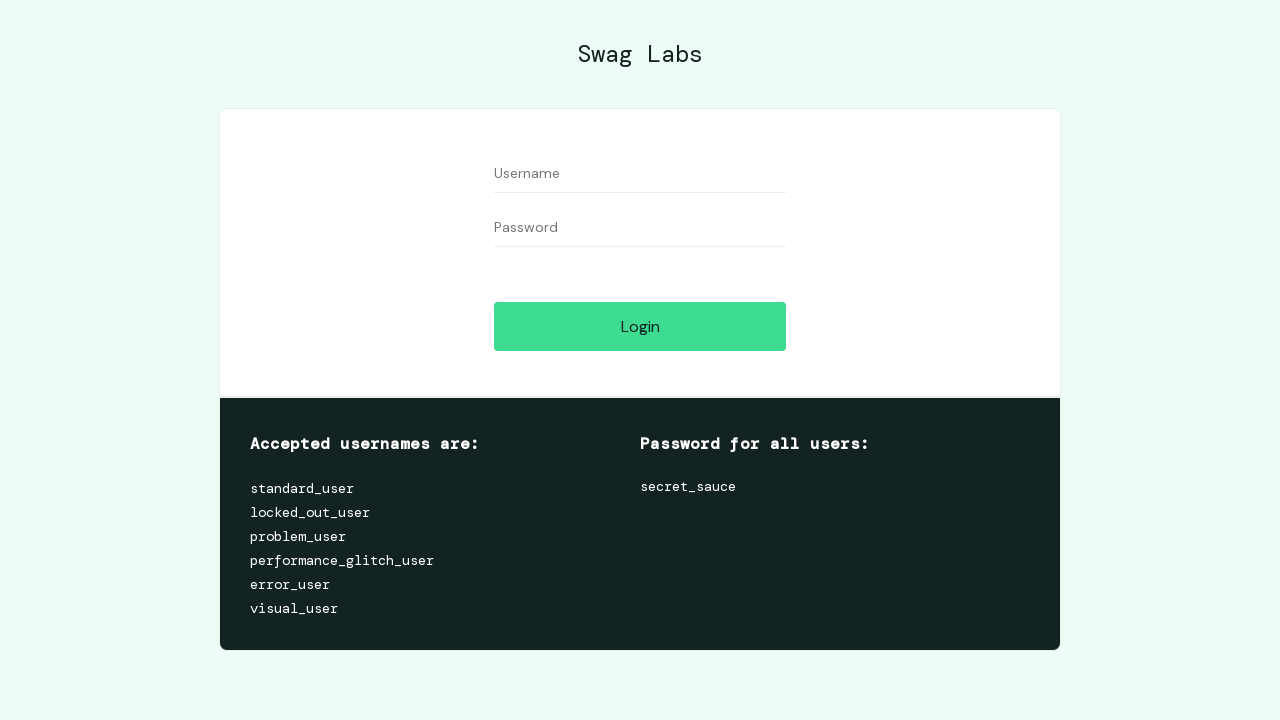

Verified error icons were successfully removed
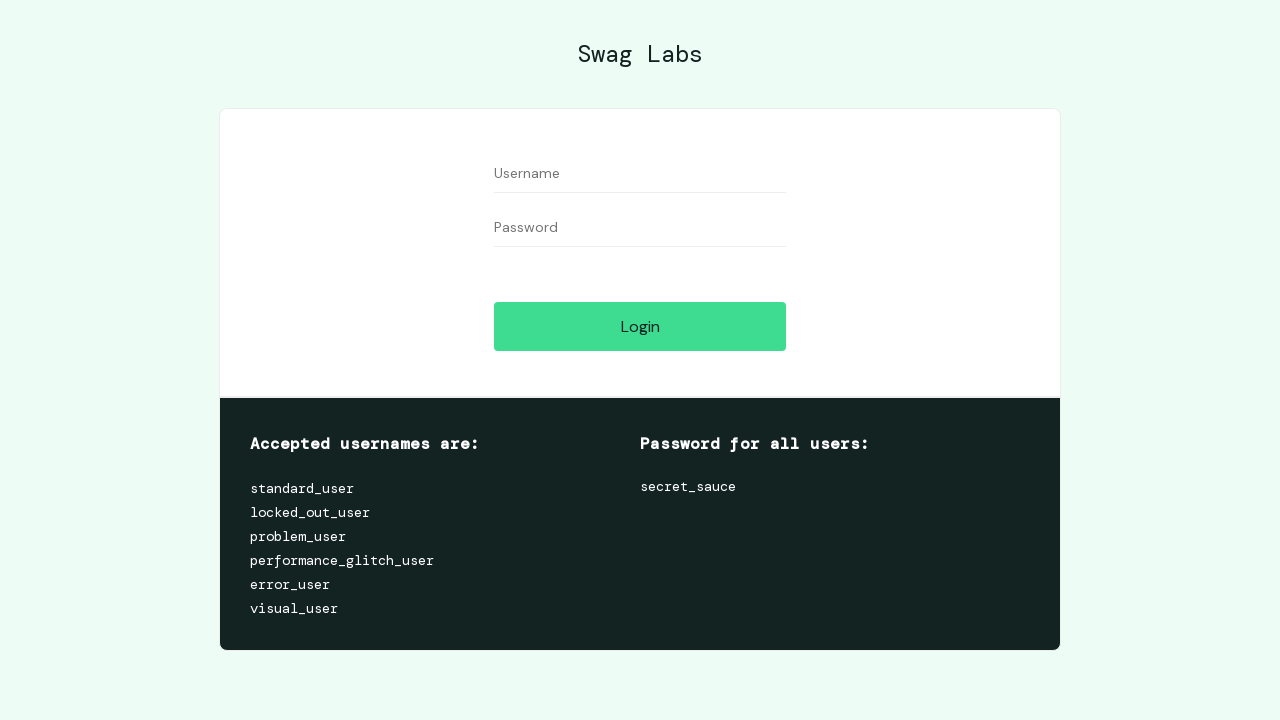

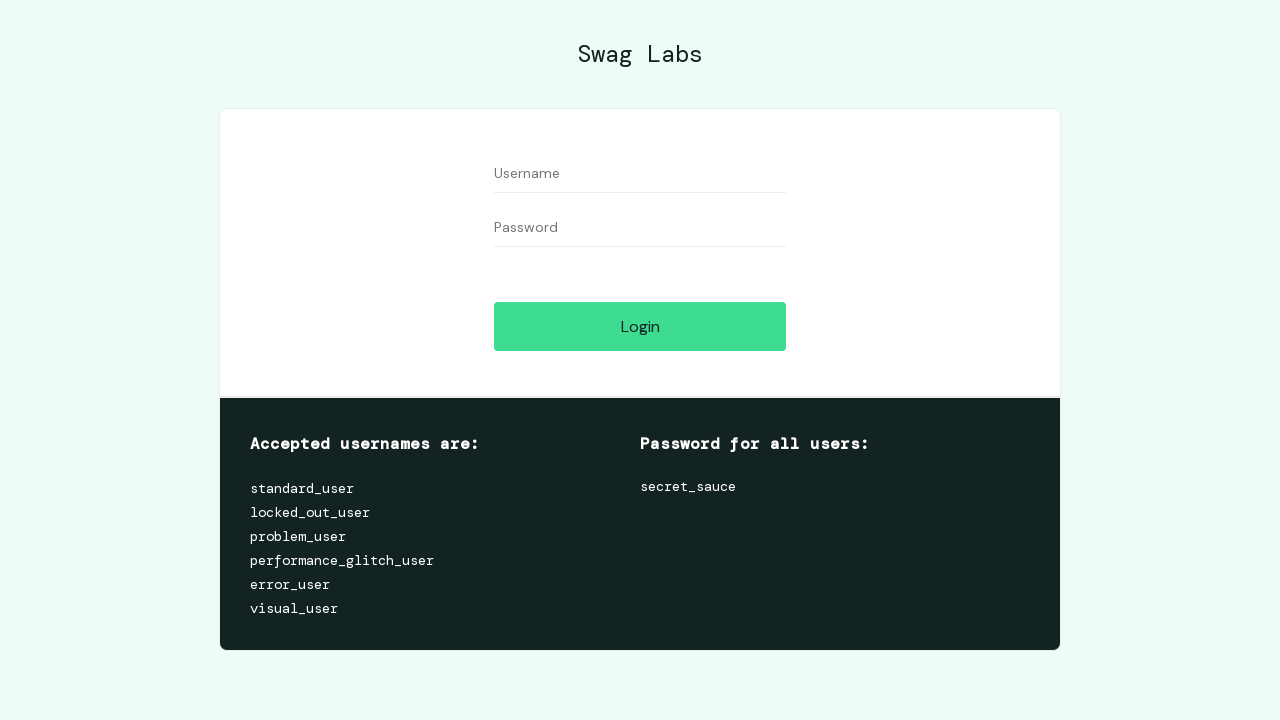